Tests right-click context menu functionality by performing a right-click on a button and navigating through menu options using keyboard arrows

Starting URL: https://swisnl.github.io/jQuery-contextMenu/demo.html

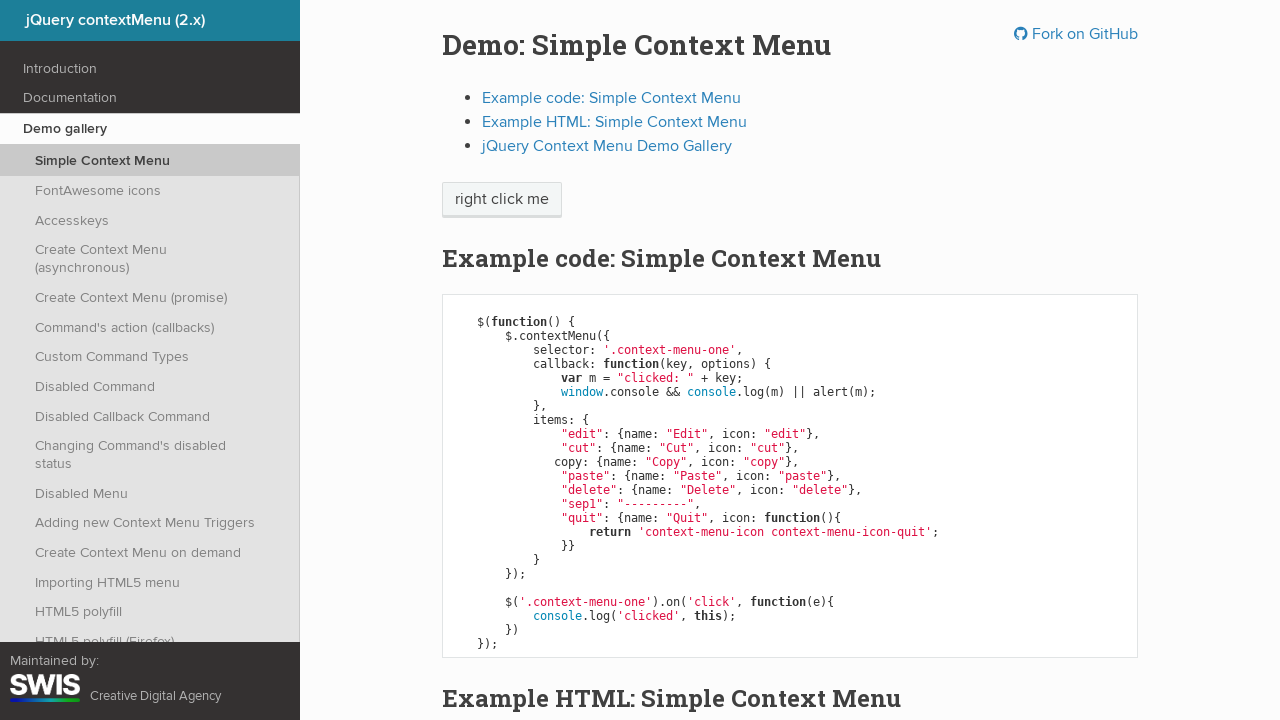

Located the context menu button element
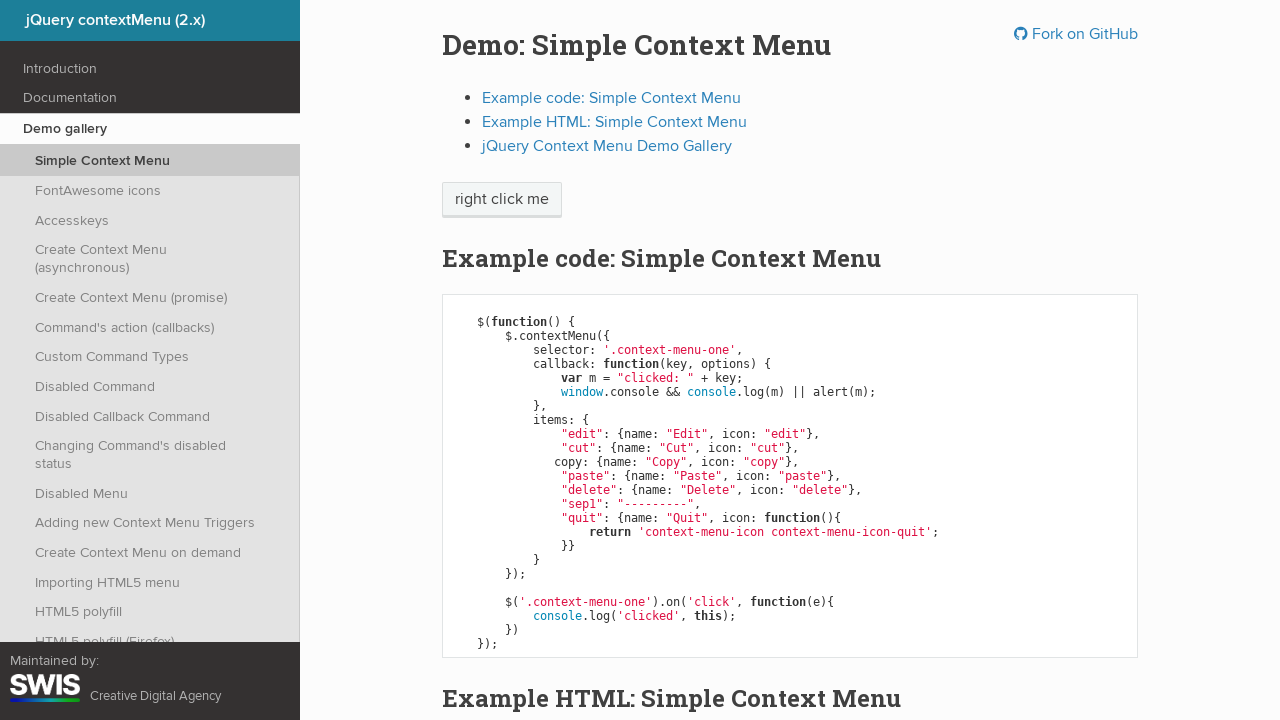

Right-clicked on the button to open context menu at (502, 200) on xpath=//span[@class='context-menu-one btn btn-neutral']
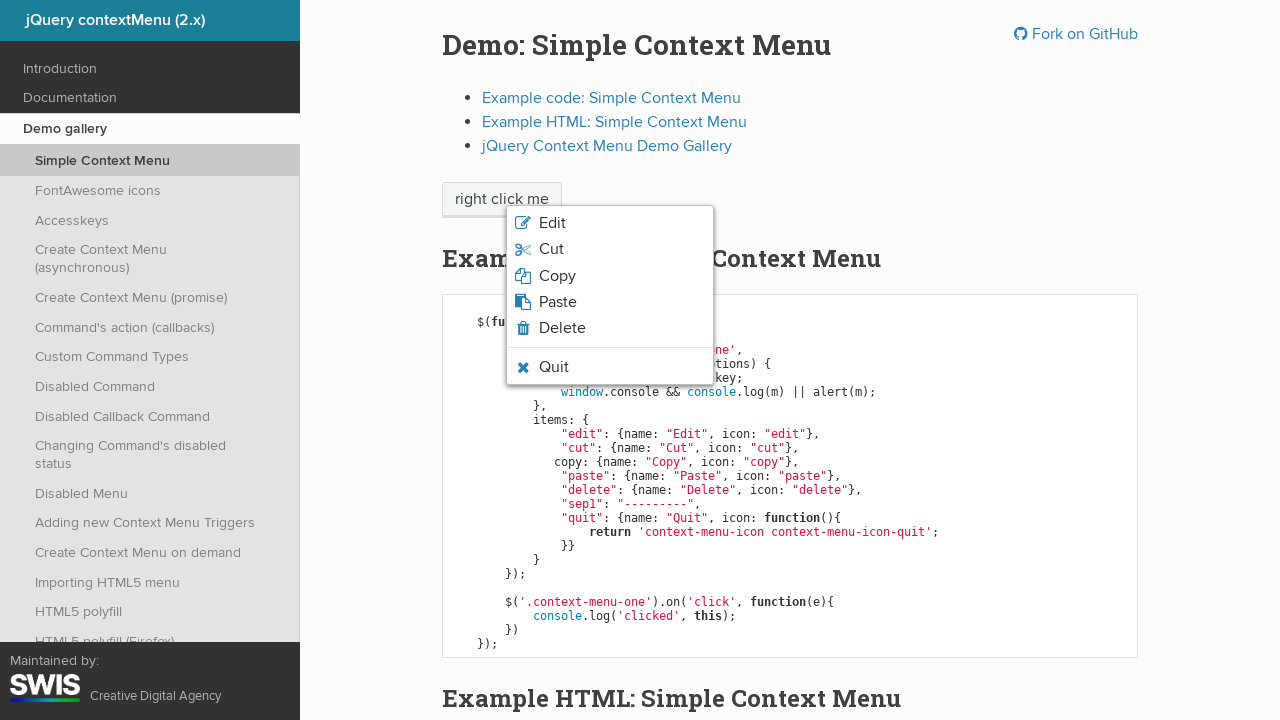

Pressed ArrowDown to navigate down in context menu
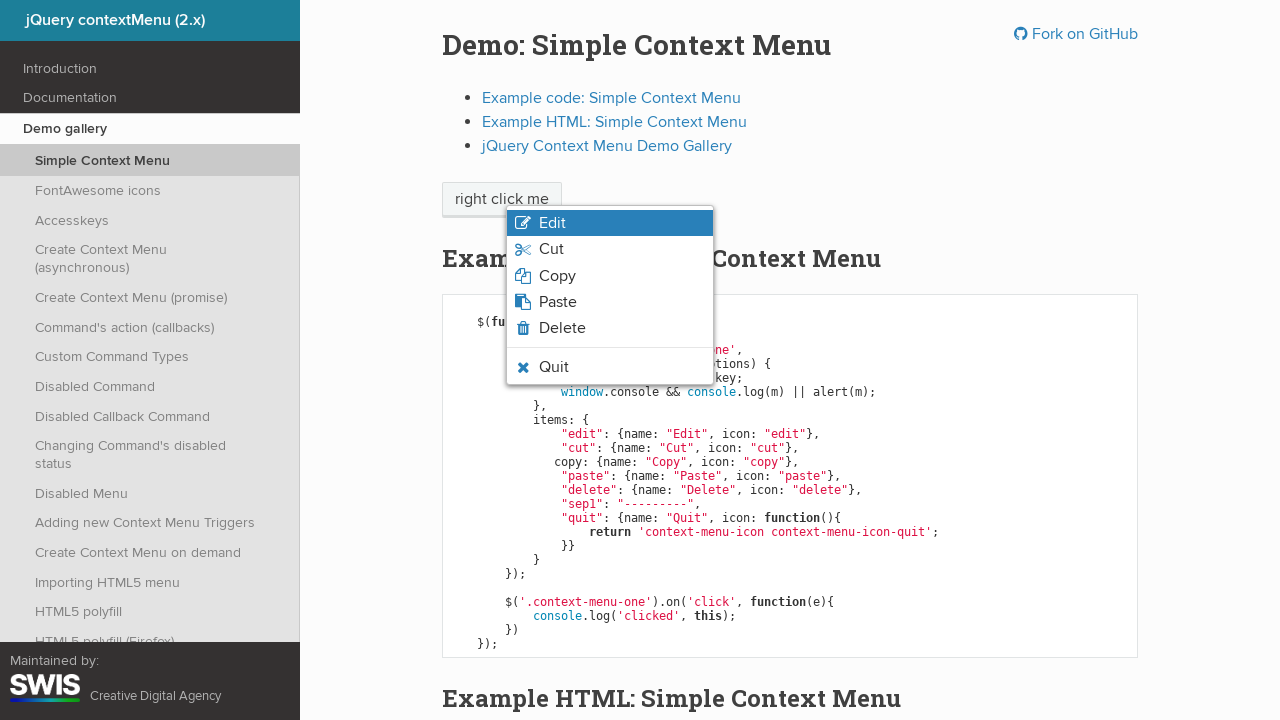

Pressed ArrowDown again to navigate further down in context menu
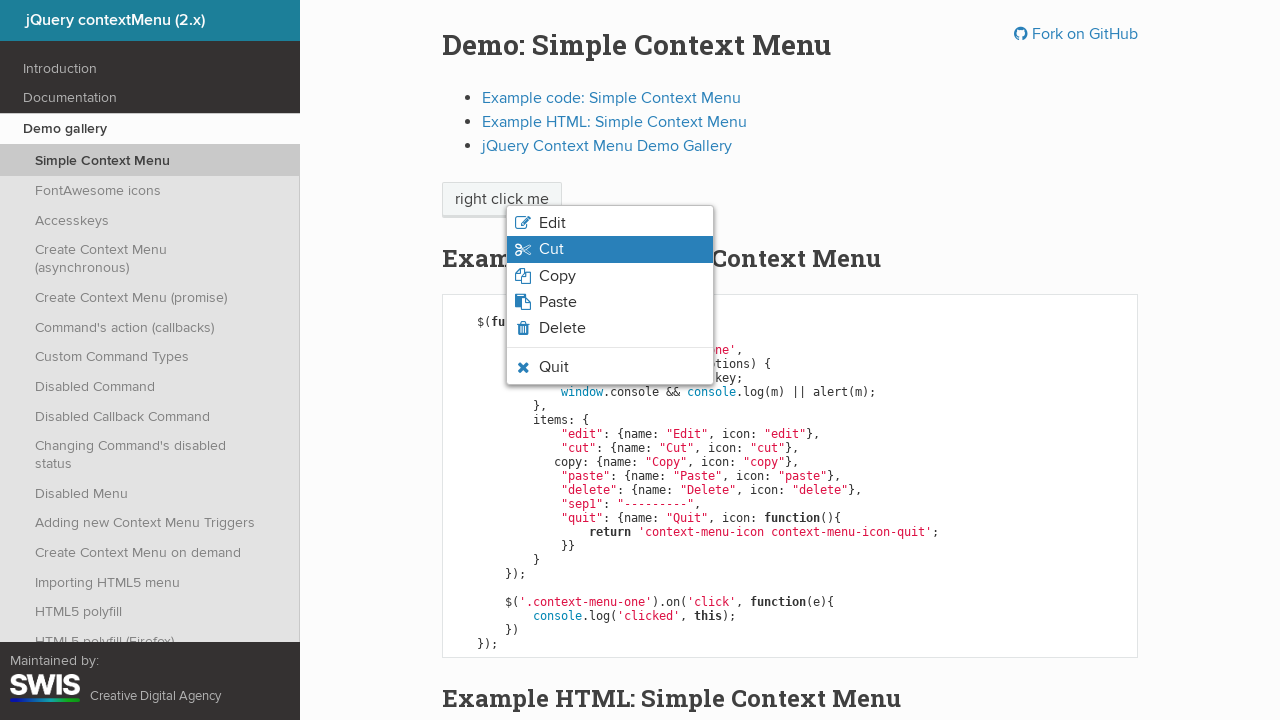

Pressed Enter to select the highlighted context menu item
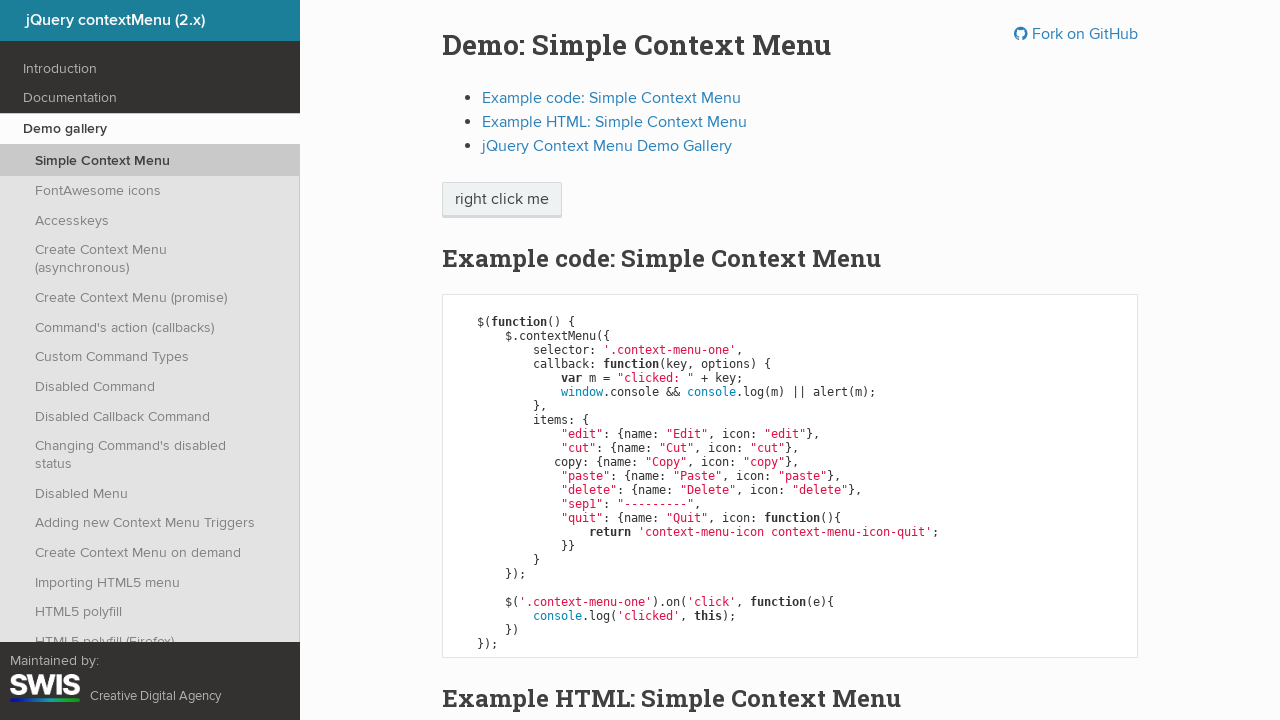

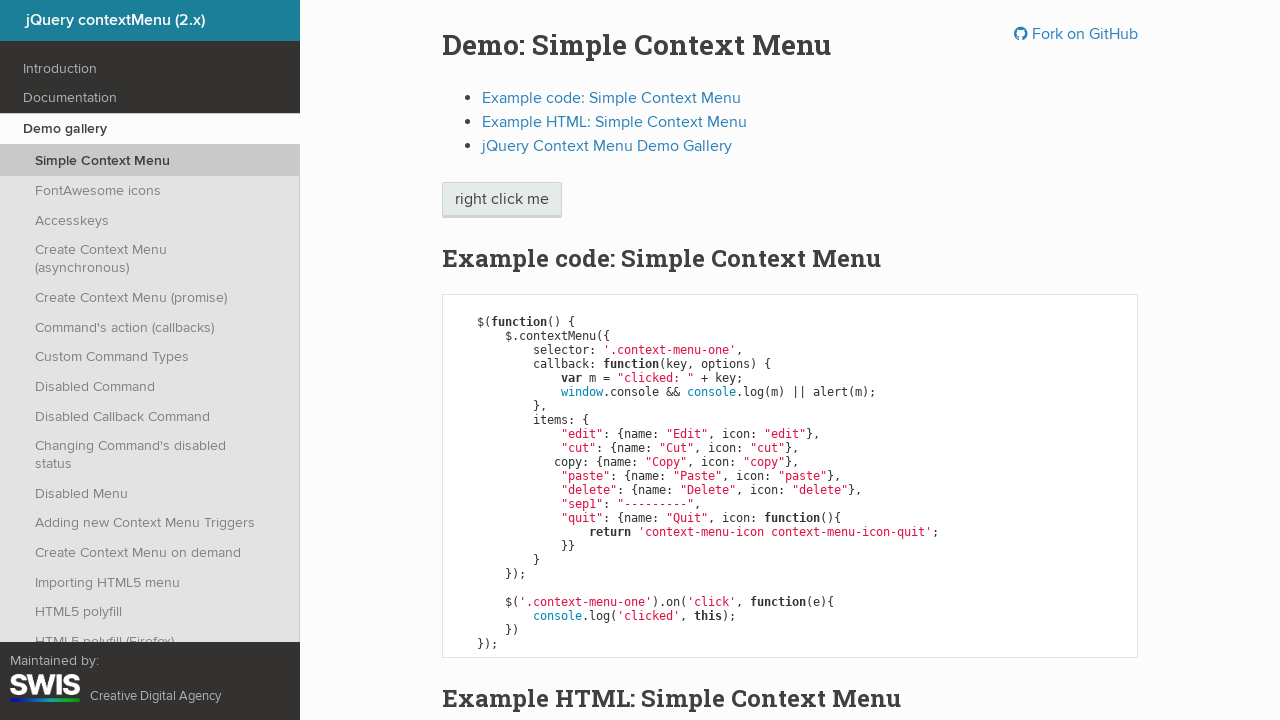